Tests navigation to the Laptops category and verifies that laptop products are displayed

Starting URL: https://www.demoblaze.com/

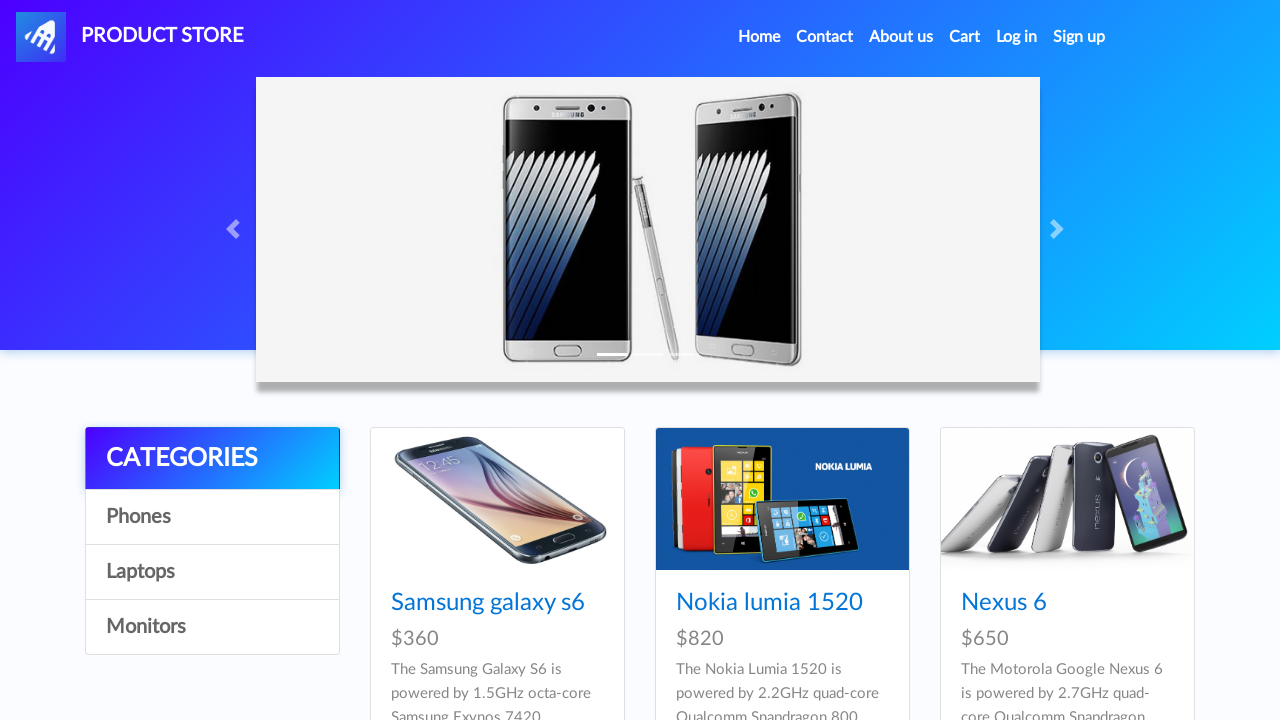

Navigated to https://www.demoblaze.com/
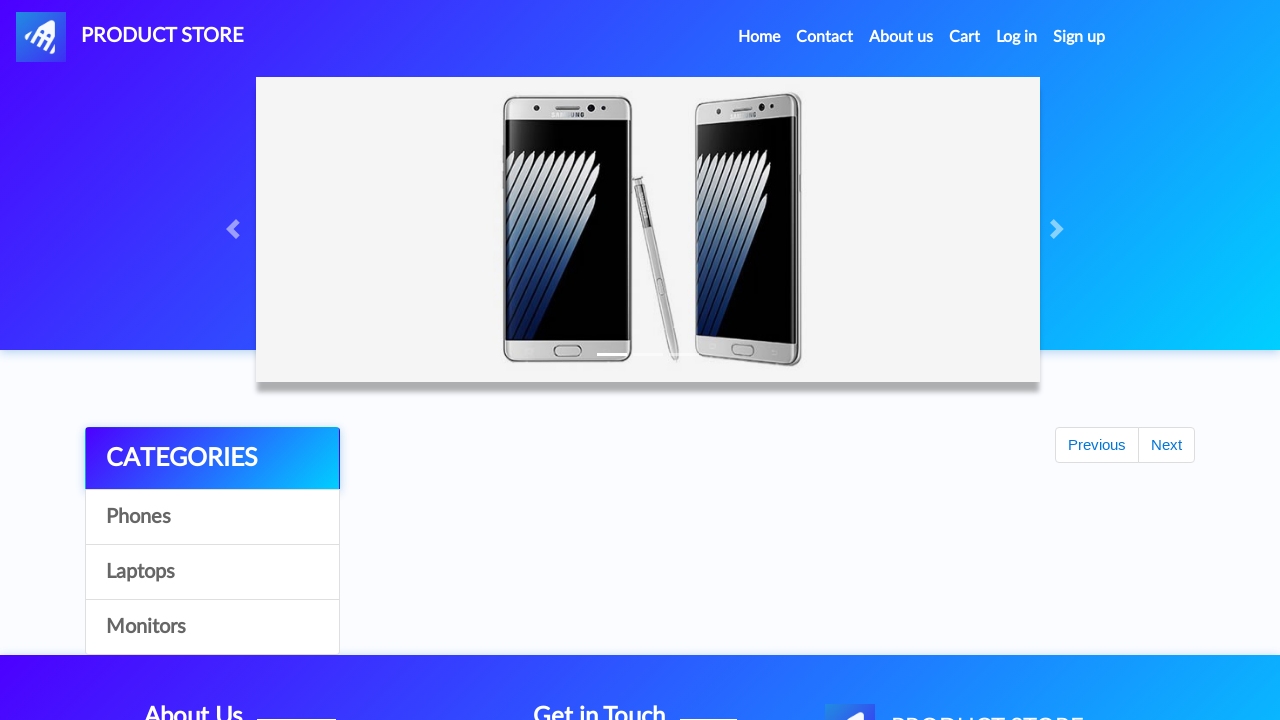

Clicked on Laptops category link at (212, 572) on internal:role=link[name="Laptops"i]
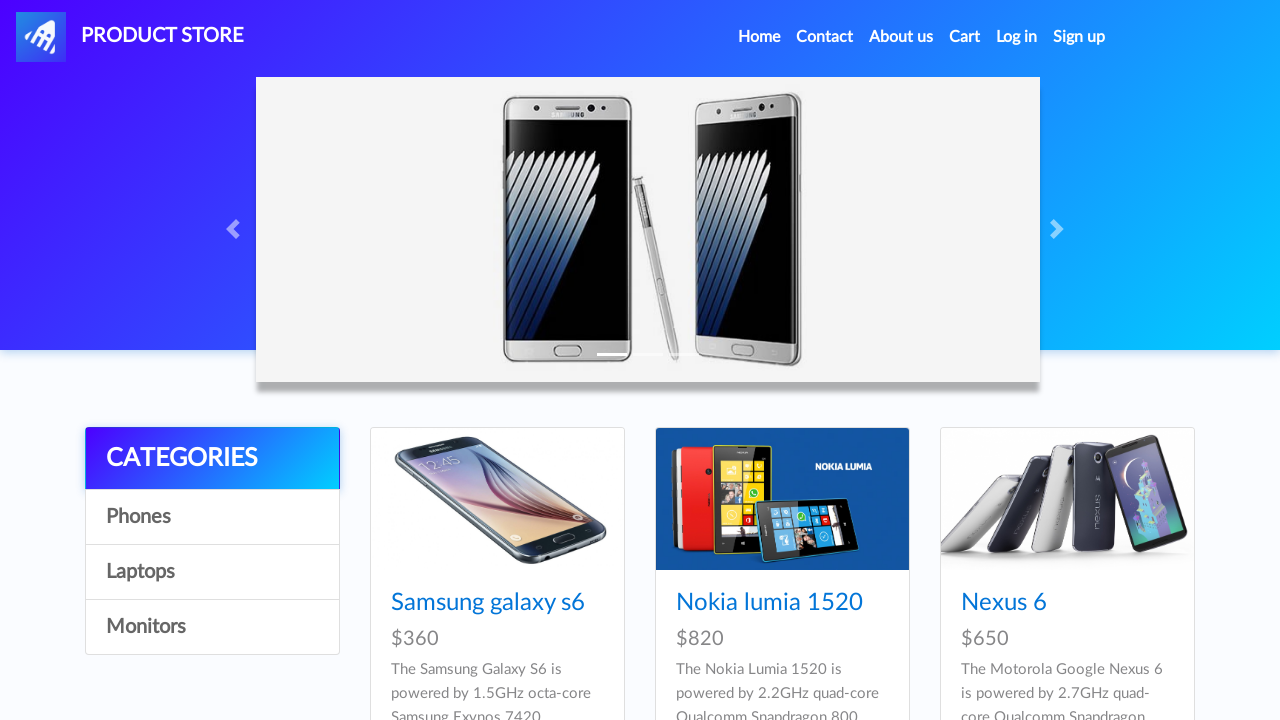

MacBook Air product link is now visible in Laptops category
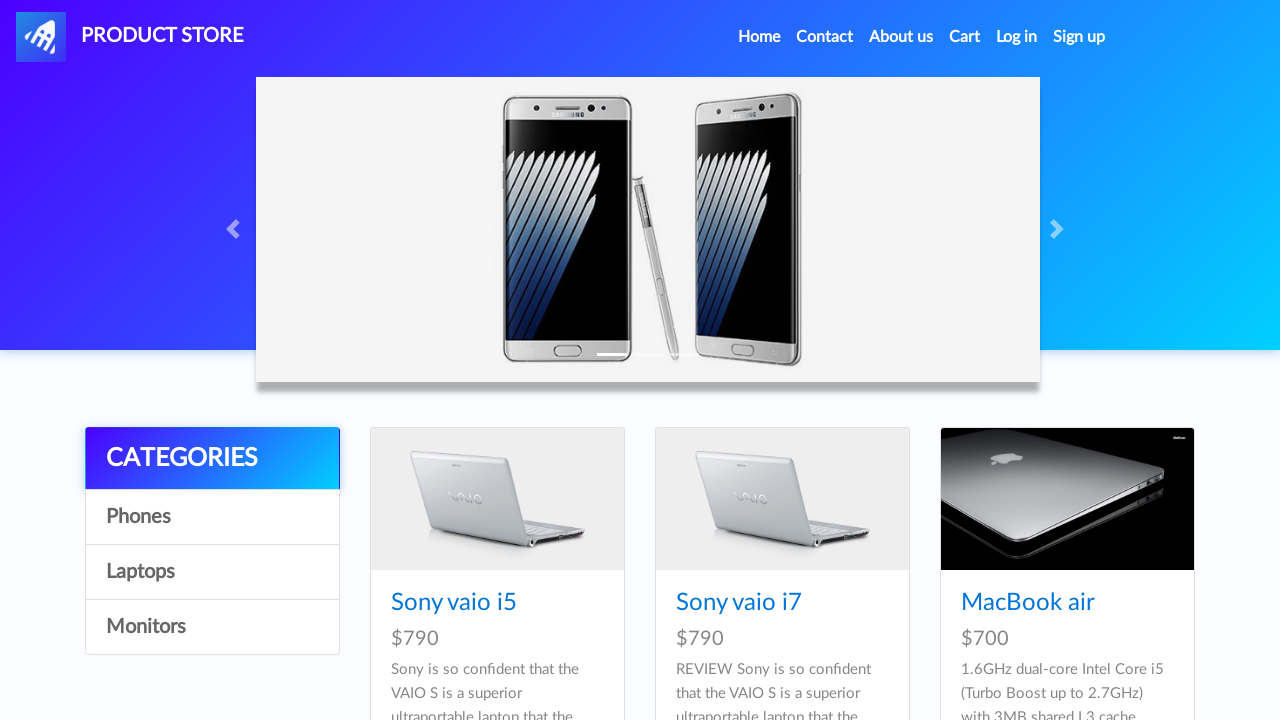

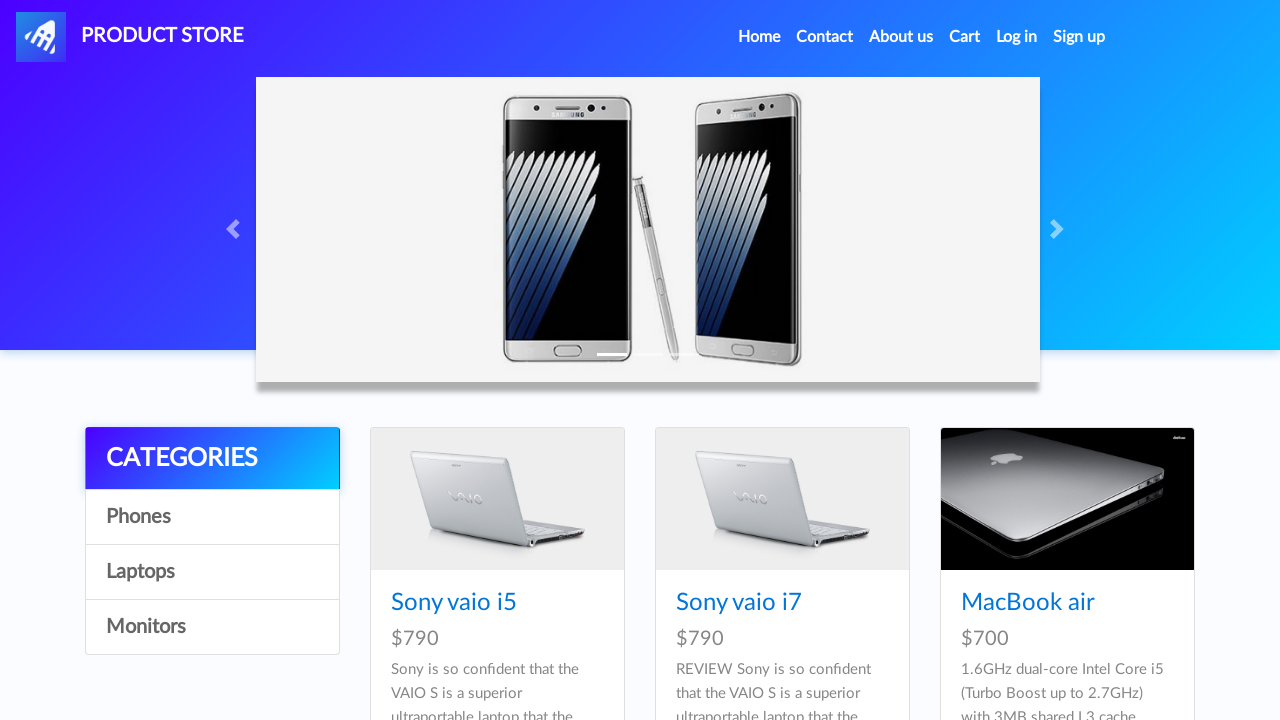